Tests that a todo item is removed when edited to an empty string

Starting URL: https://demo.playwright.dev/todomvc

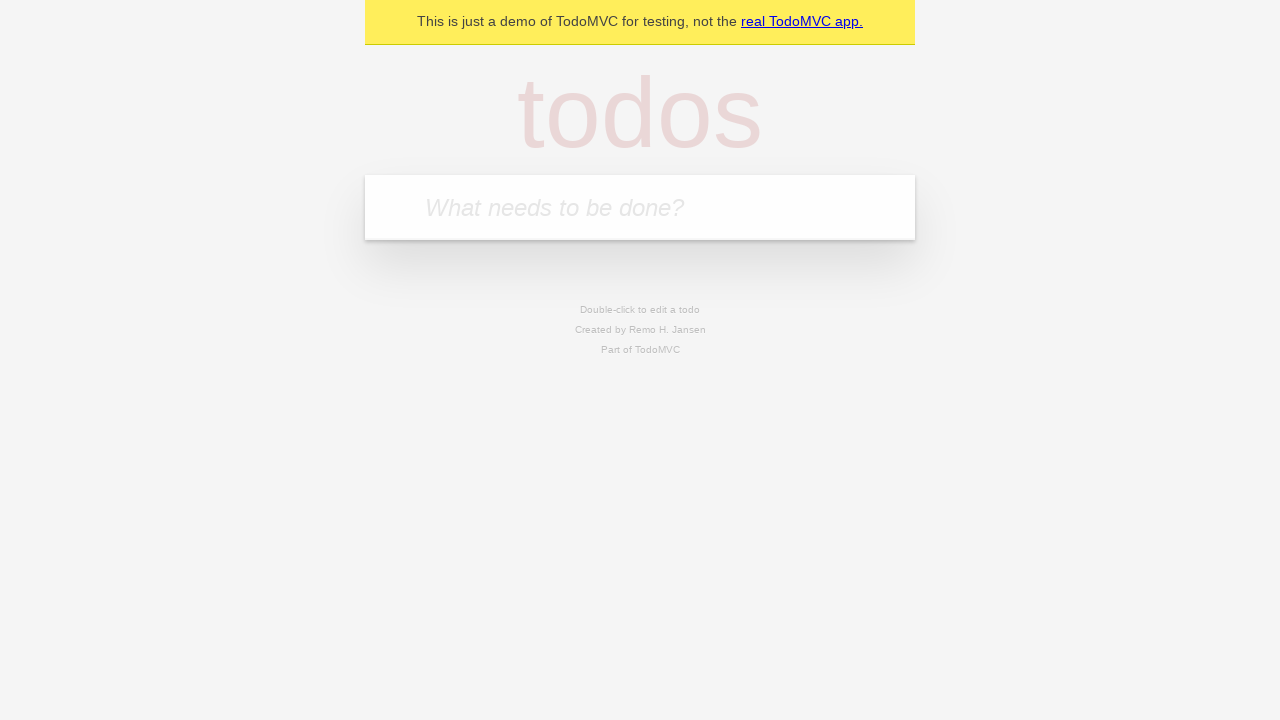

Filled todo input with 'buy some cheese' on internal:attr=[placeholder="What needs to be done?"i]
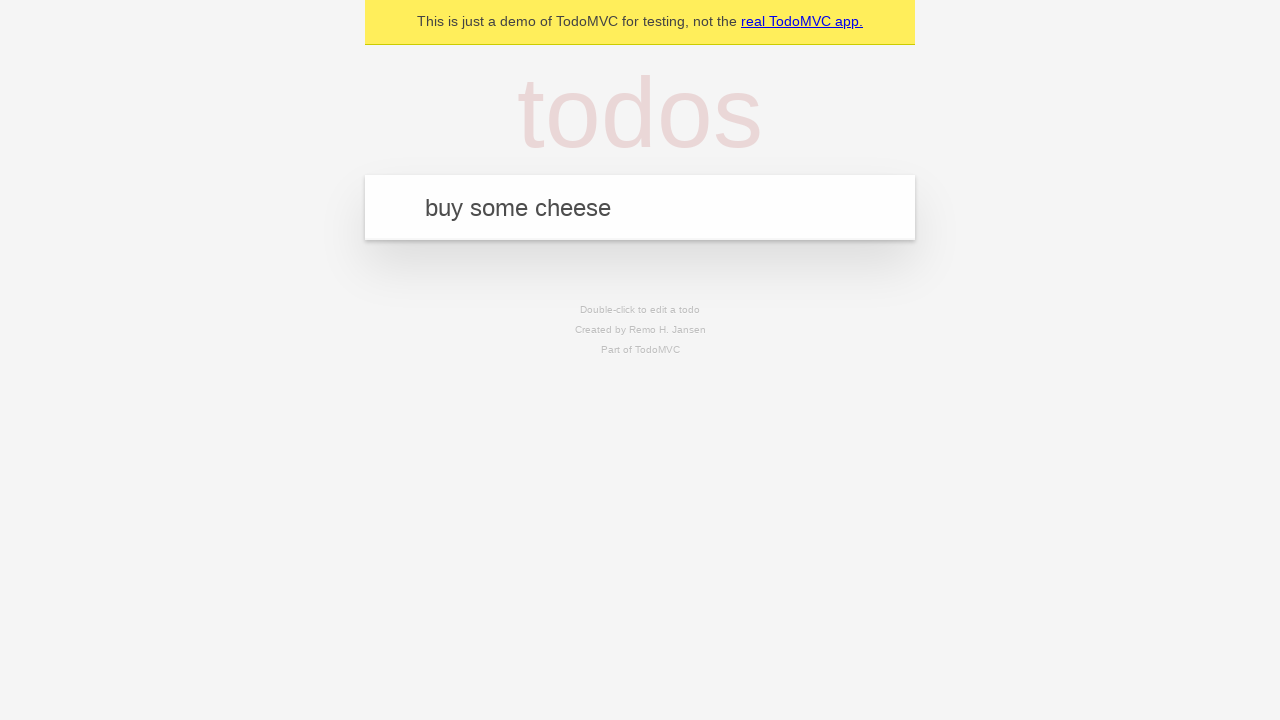

Pressed Enter to add 'buy some cheese' to todo list on internal:attr=[placeholder="What needs to be done?"i]
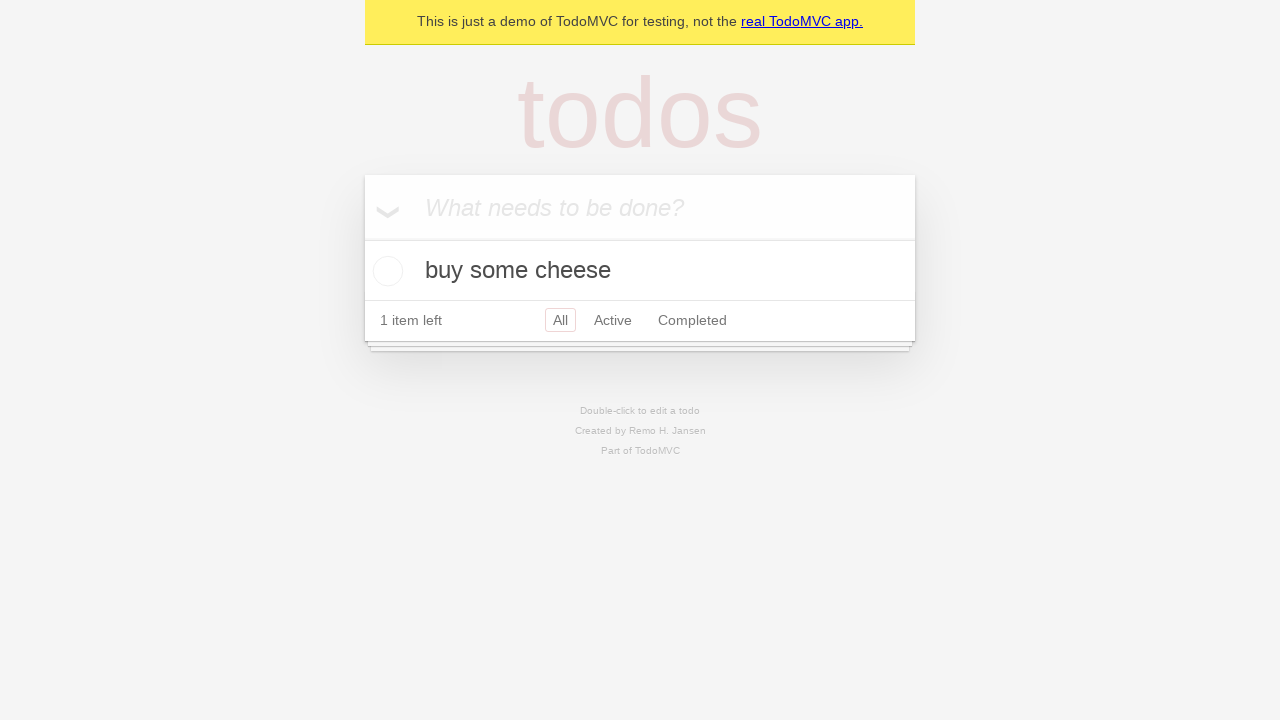

Filled todo input with 'feed the cat' on internal:attr=[placeholder="What needs to be done?"i]
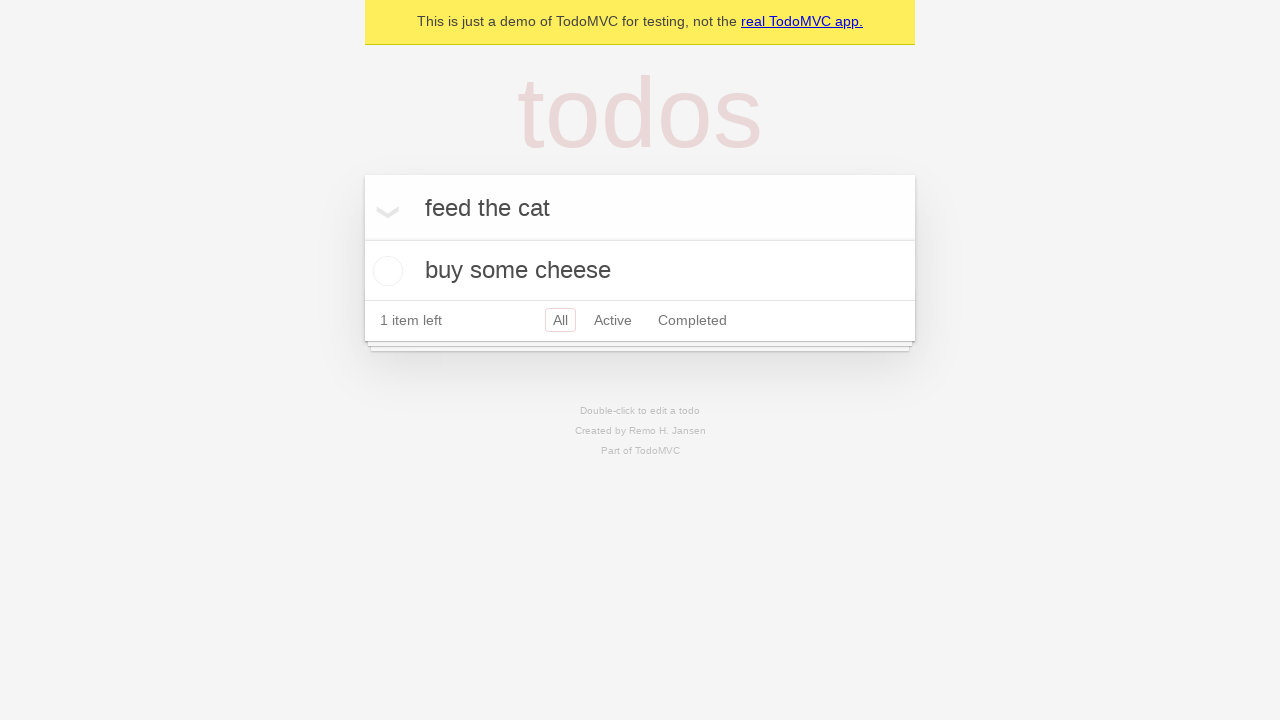

Pressed Enter to add 'feed the cat' to todo list on internal:attr=[placeholder="What needs to be done?"i]
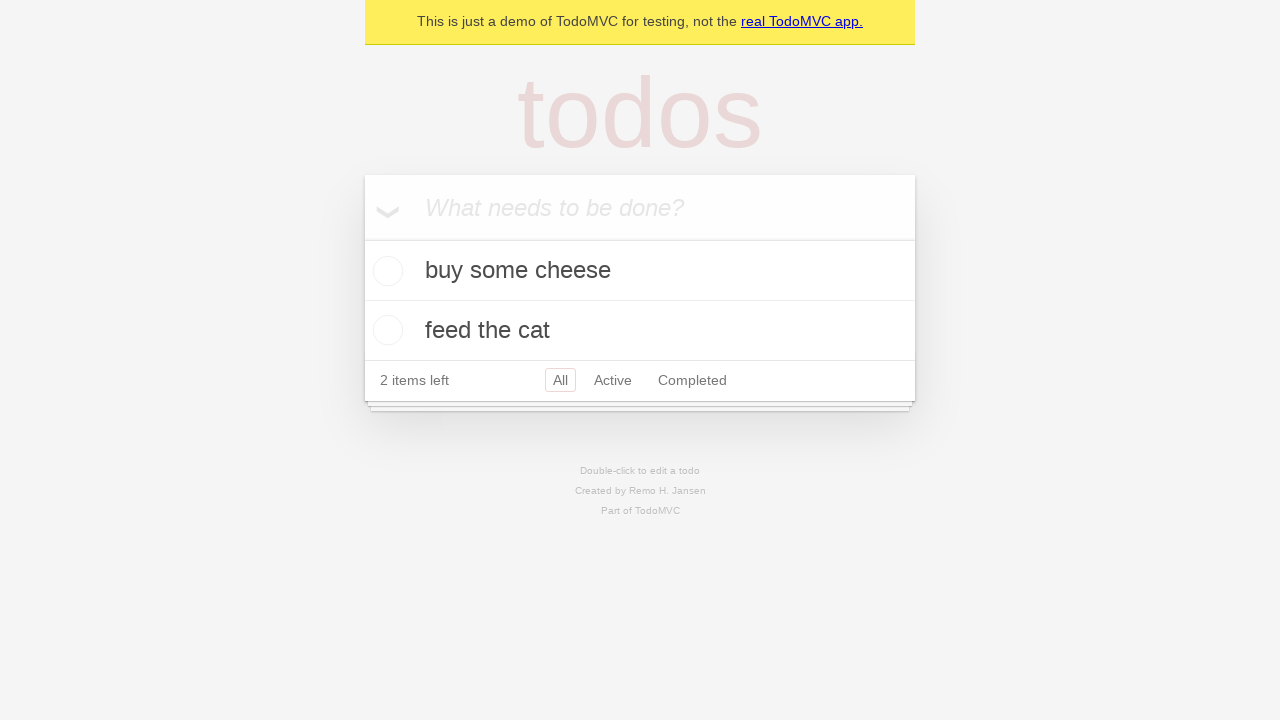

Filled todo input with 'book a doctors appointment' on internal:attr=[placeholder="What needs to be done?"i]
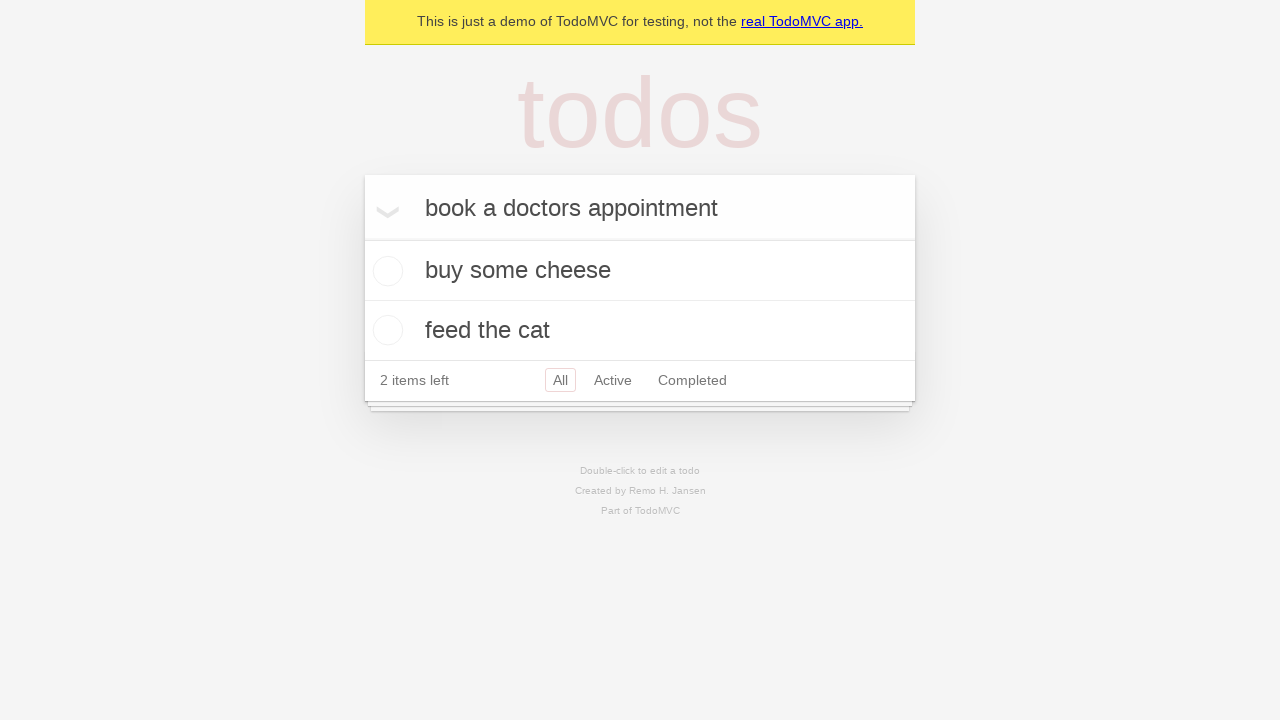

Pressed Enter to add 'book a doctors appointment' to todo list on internal:attr=[placeholder="What needs to be done?"i]
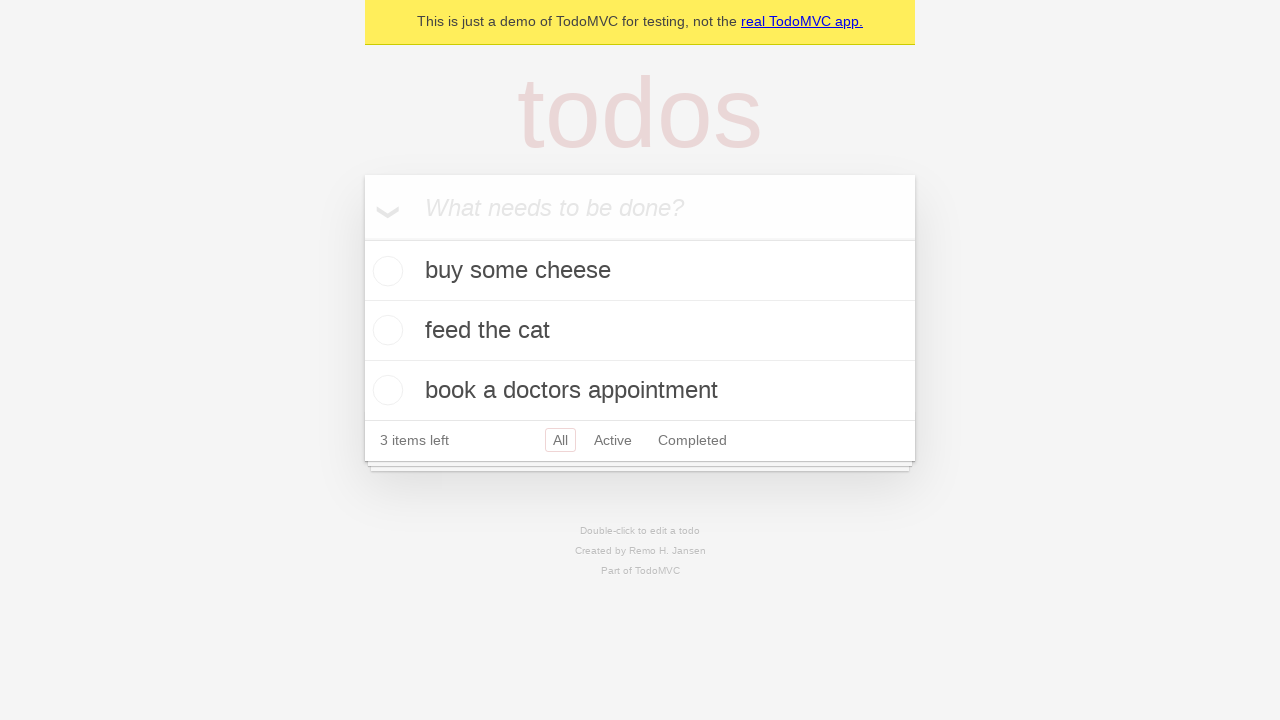

Waited for all 3 todo items to load
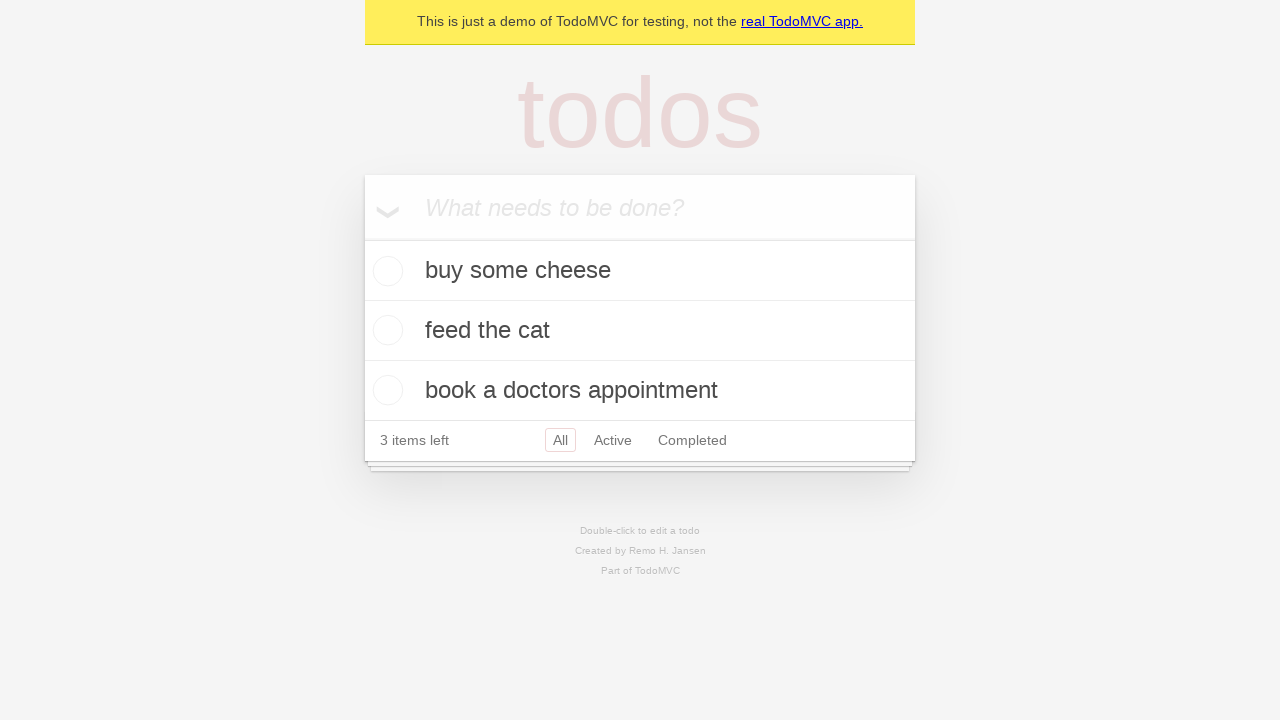

Double-clicked on the second todo item to edit it at (640, 331) on [data-testid='todo-item'] >> nth=1
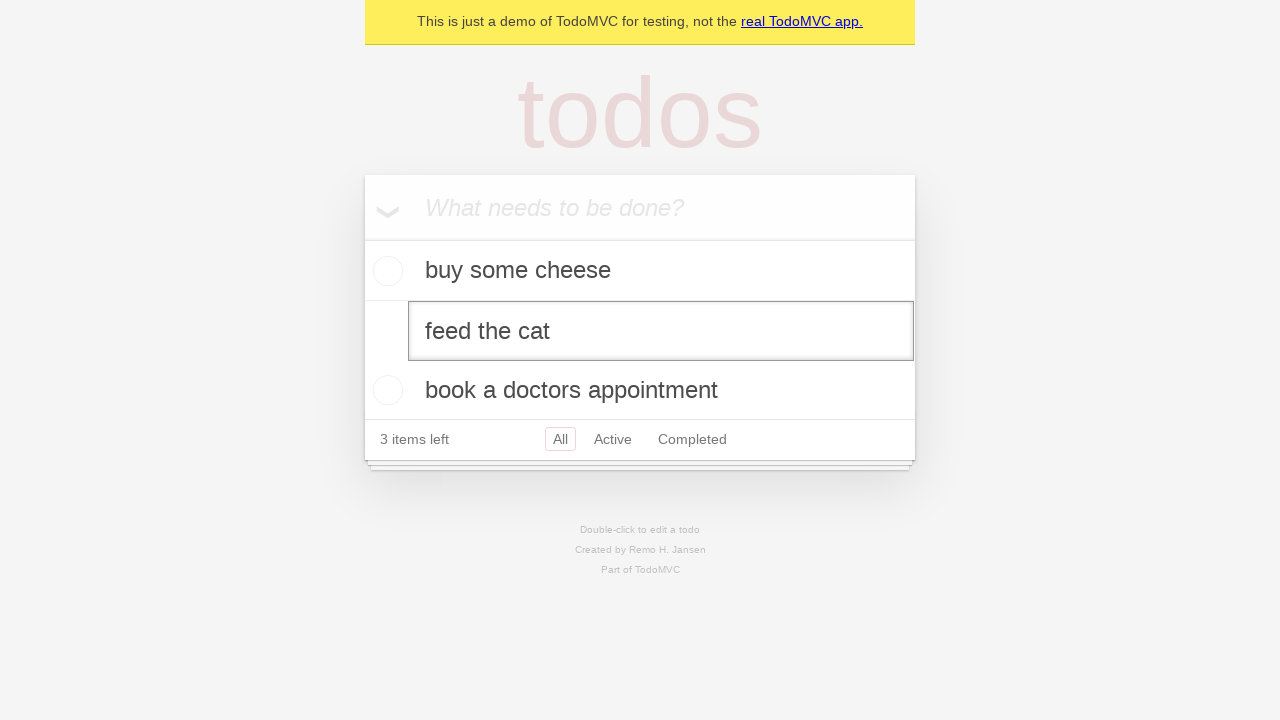

Cleared the text field to empty string on [data-testid='todo-item'] >> nth=1 >> internal:role=textbox[name="Edit"i]
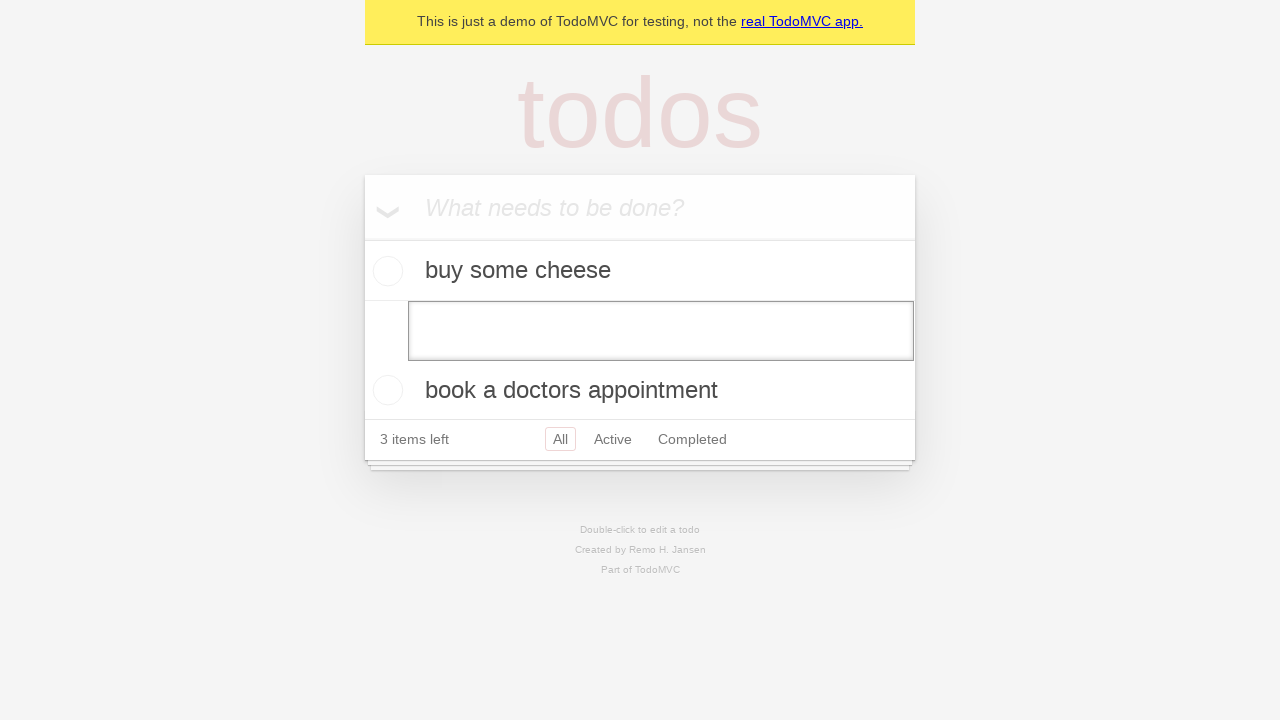

Pressed Enter to confirm empty text and remove todo item on [data-testid='todo-item'] >> nth=1 >> internal:role=textbox[name="Edit"i]
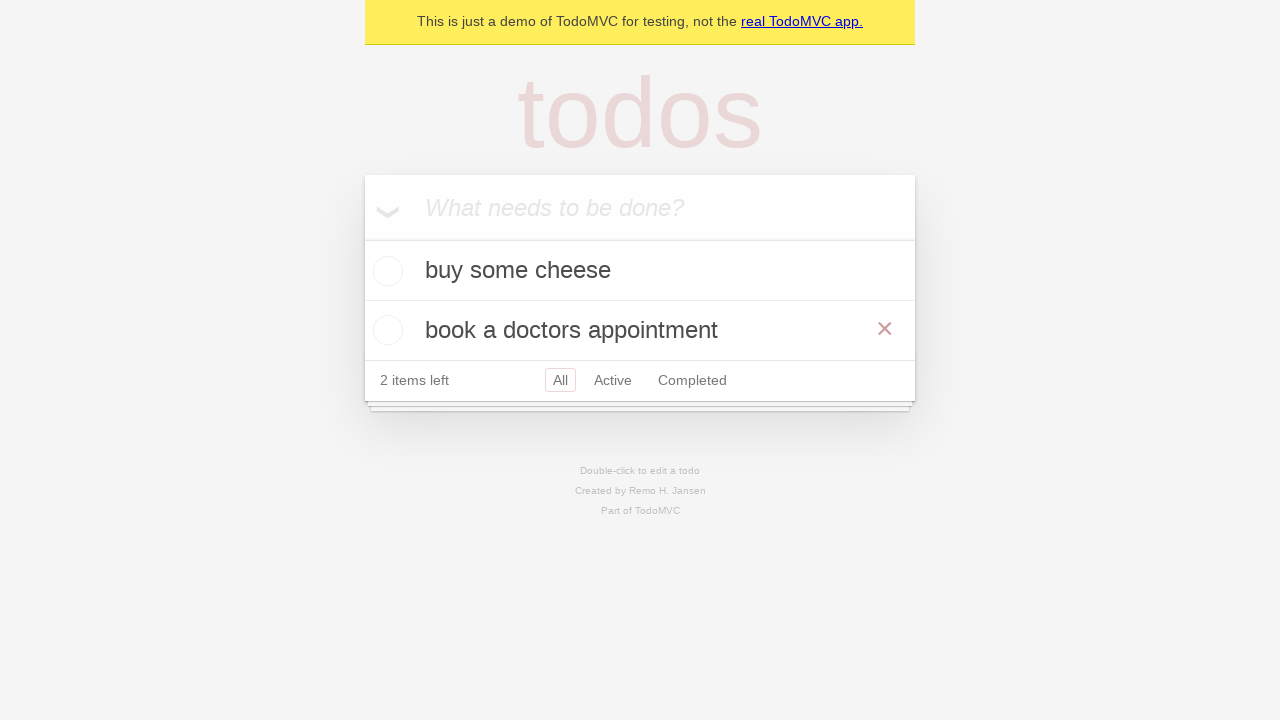

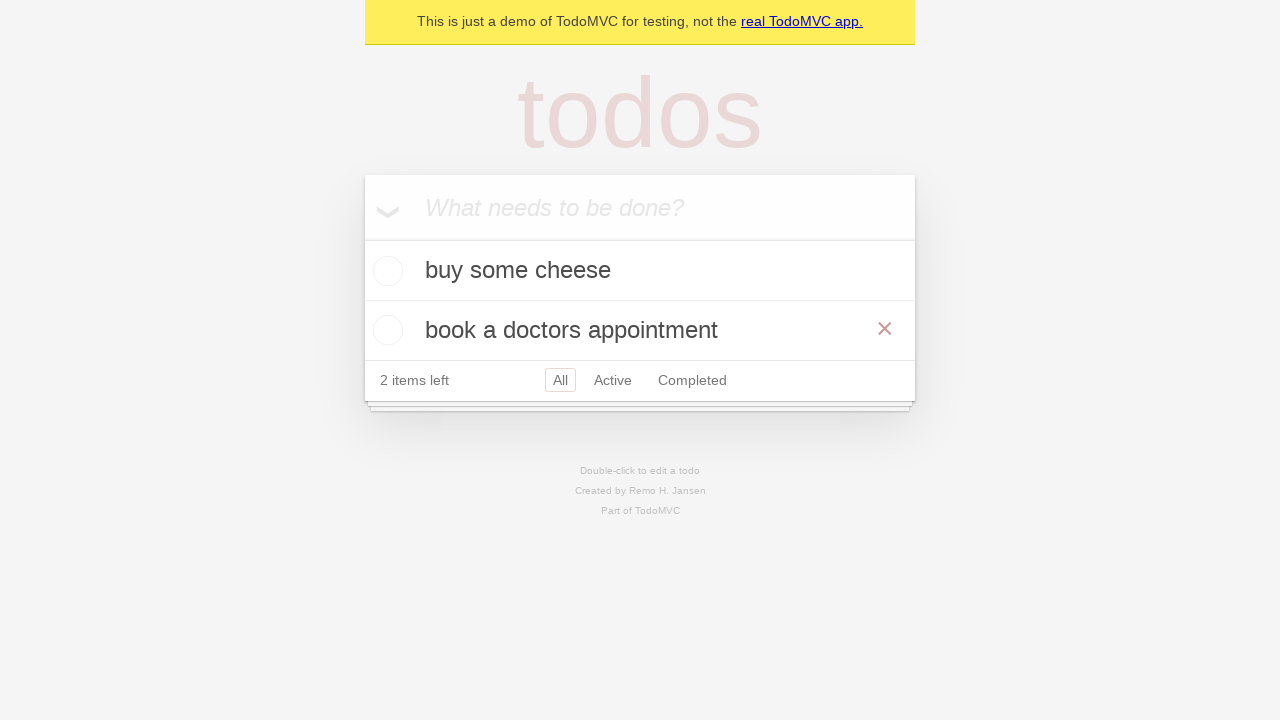